Tests redirect functionality and verifies the 500 status code page displays correct message

Starting URL: https://the-internet.herokuapp.com/redirector

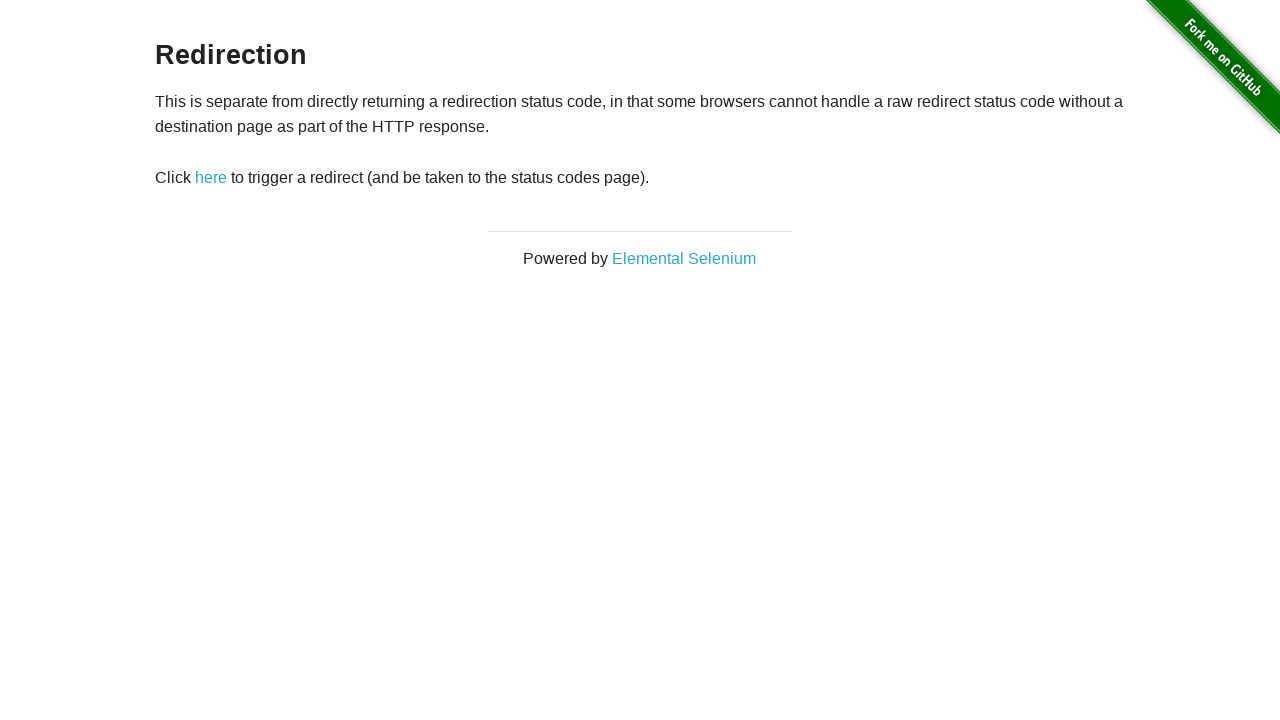

Navigated to redirector page
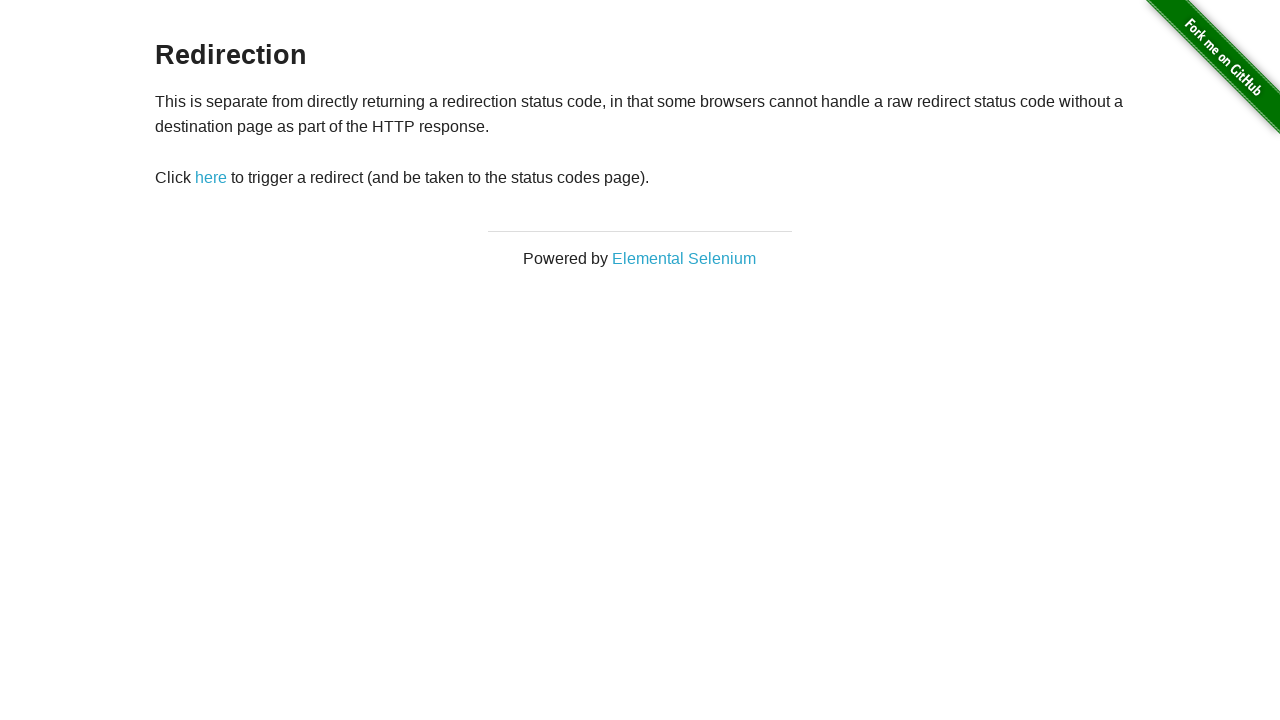

Clicked 'here' link to initiate redirect at (211, 178) on text=here
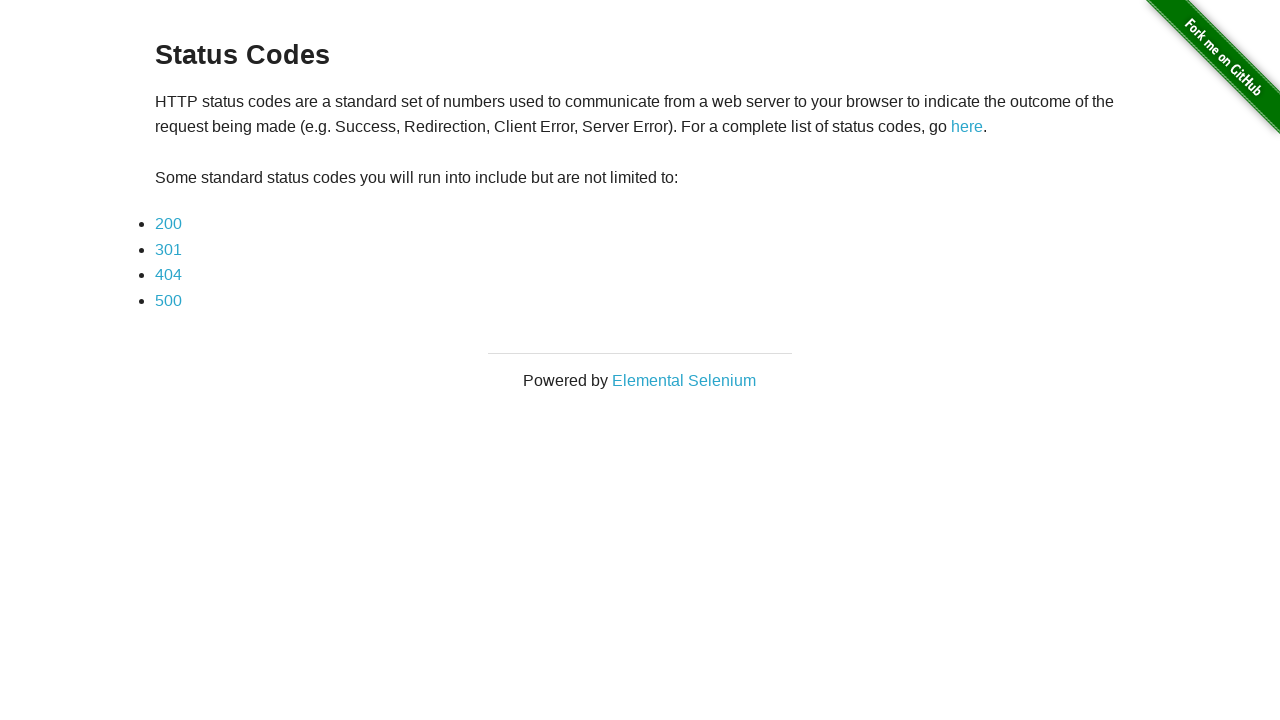

Clicked '500' status code link at (168, 300) on text=500
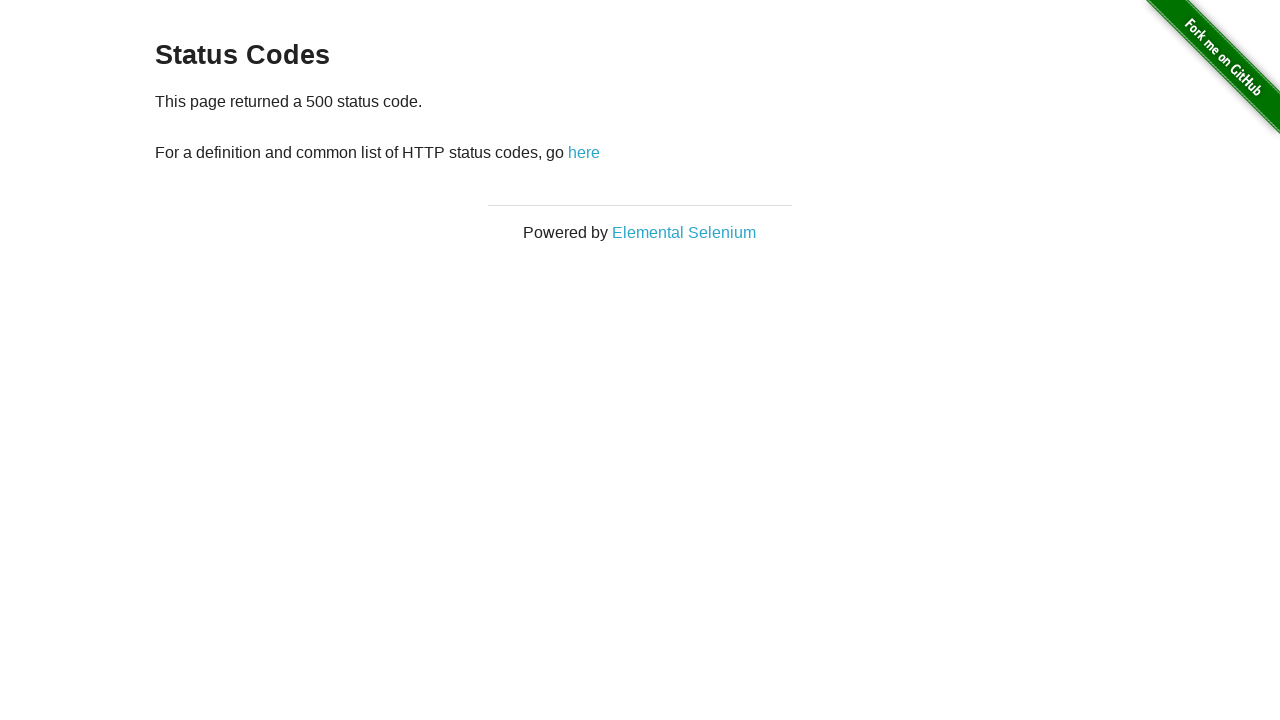

Verified page displays 500 status code message
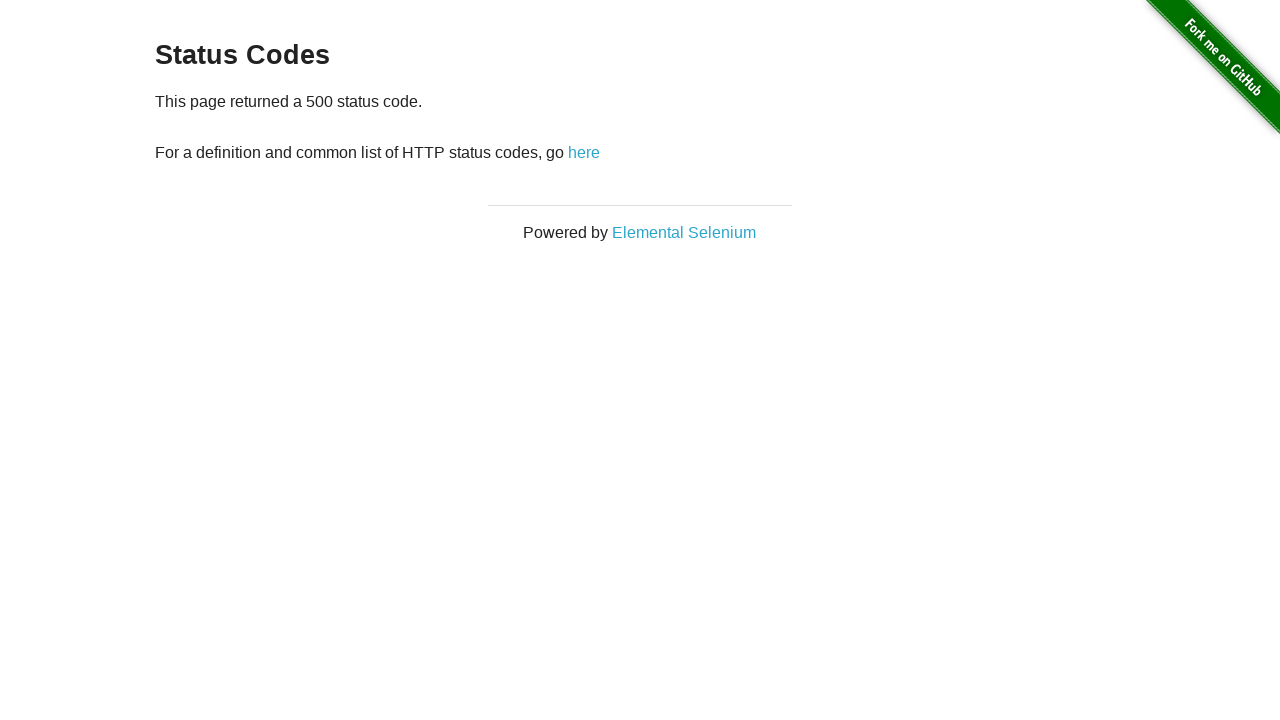

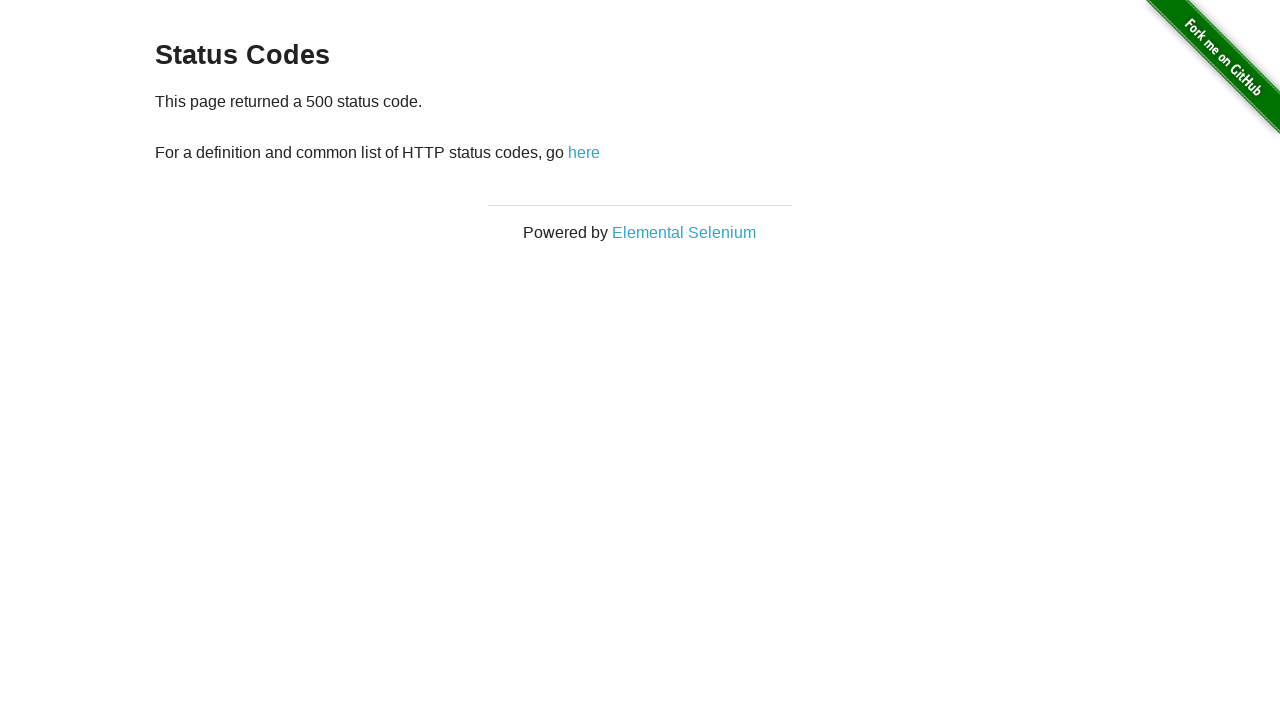